Tests unmarking items as complete by unchecking their toggle boxes

Starting URL: https://demo.playwright.dev/todomvc

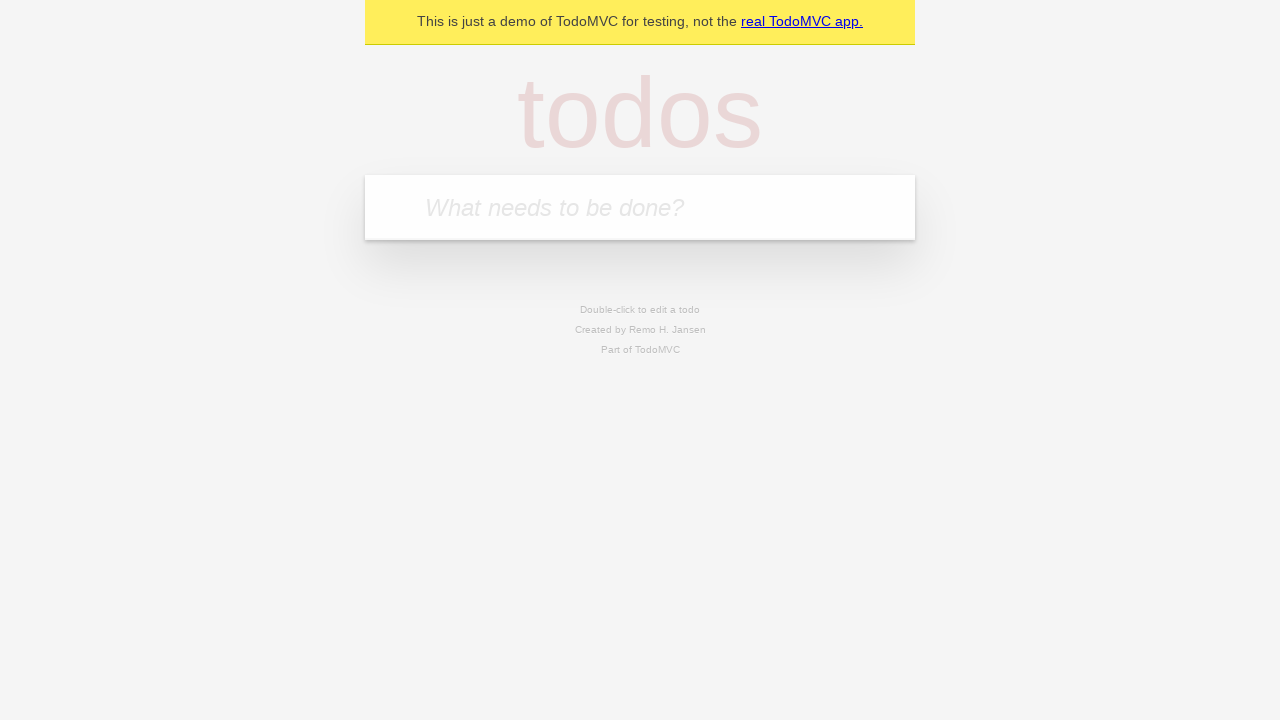

Filled new todo input with 'buy some cheese' on .new-todo
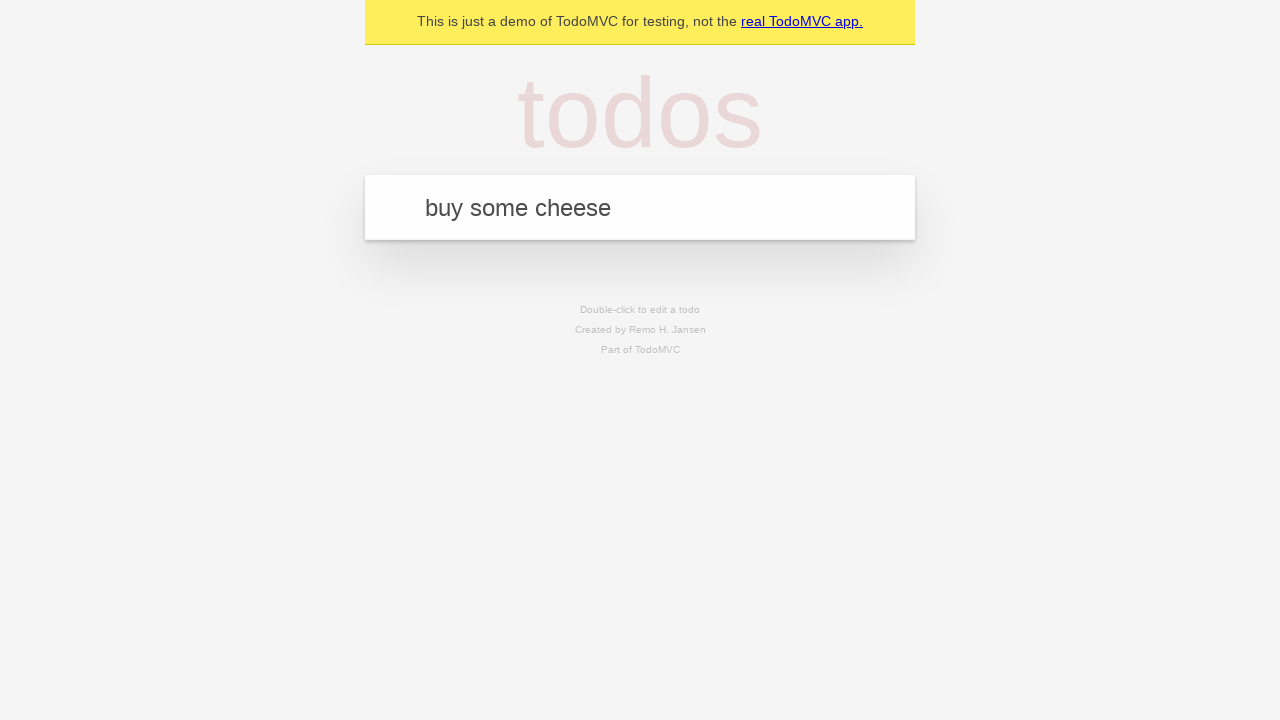

Pressed Enter to create first todo item on .new-todo
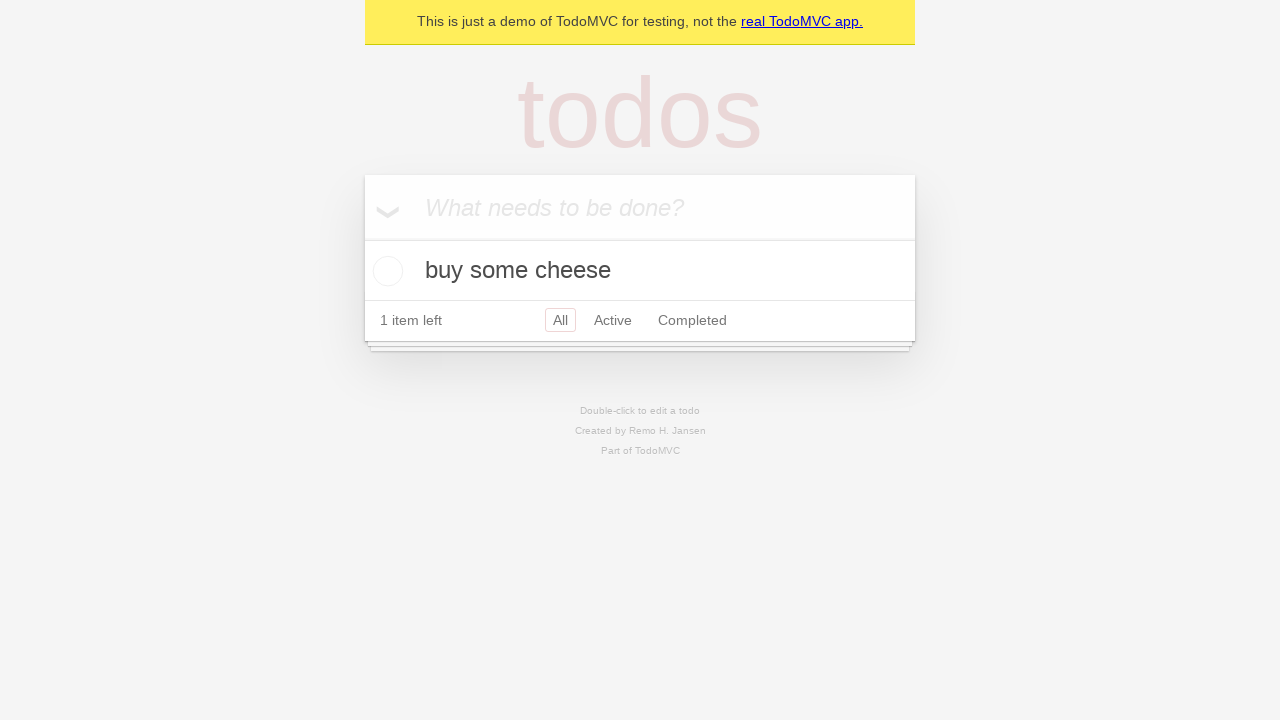

Filled new todo input with 'feed the cat' on .new-todo
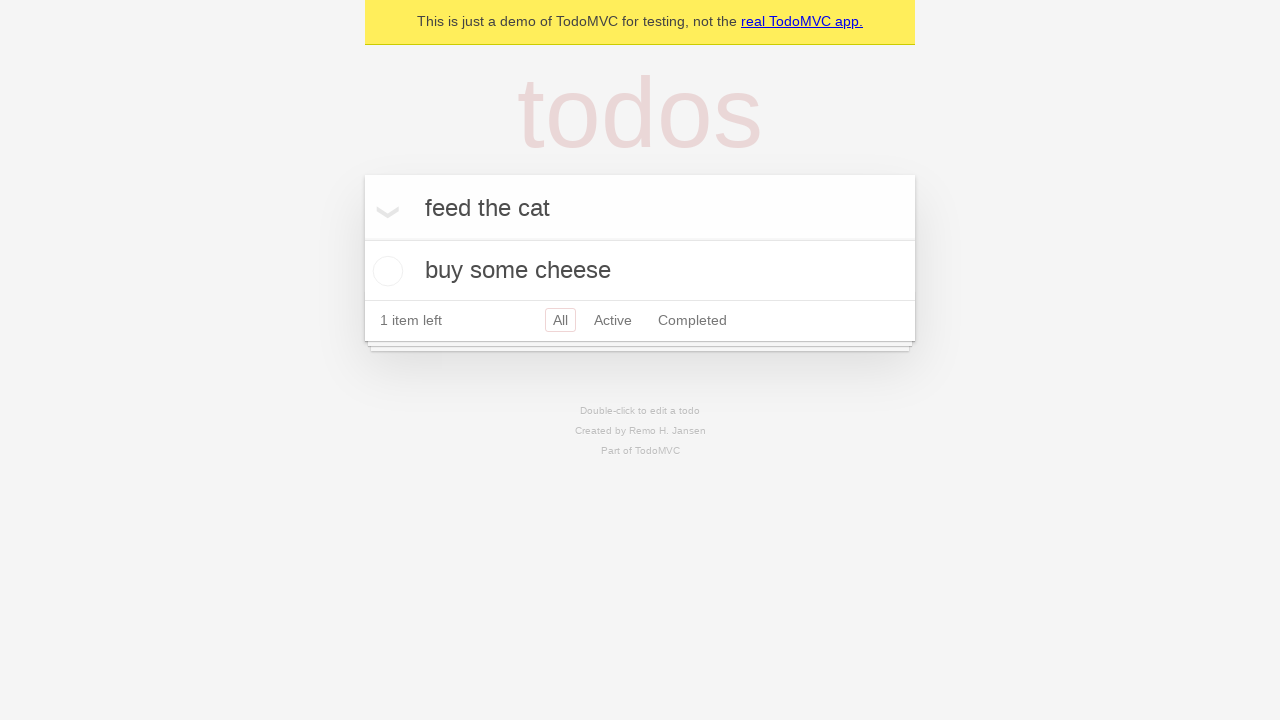

Pressed Enter to create second todo item on .new-todo
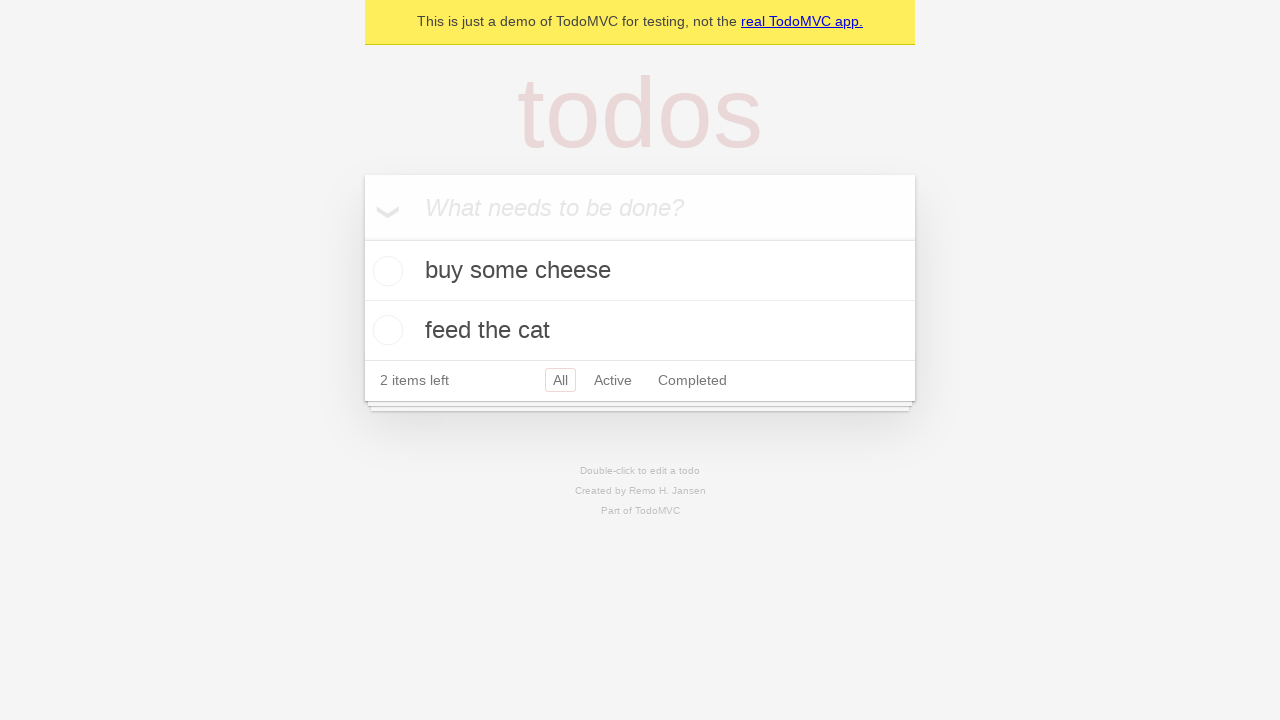

Waited for second todo item to appear in list
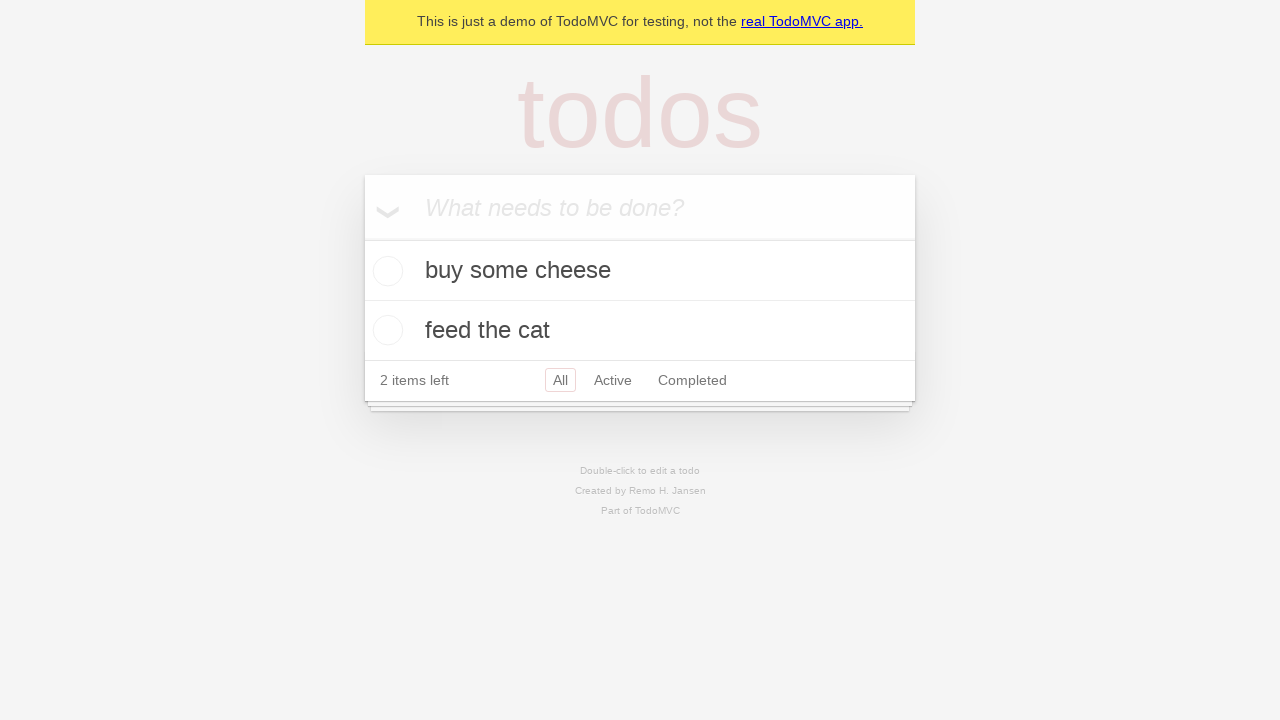

Checked toggle box to mark first item as complete at (385, 271) on .todo-list li >> nth=0 >> .toggle
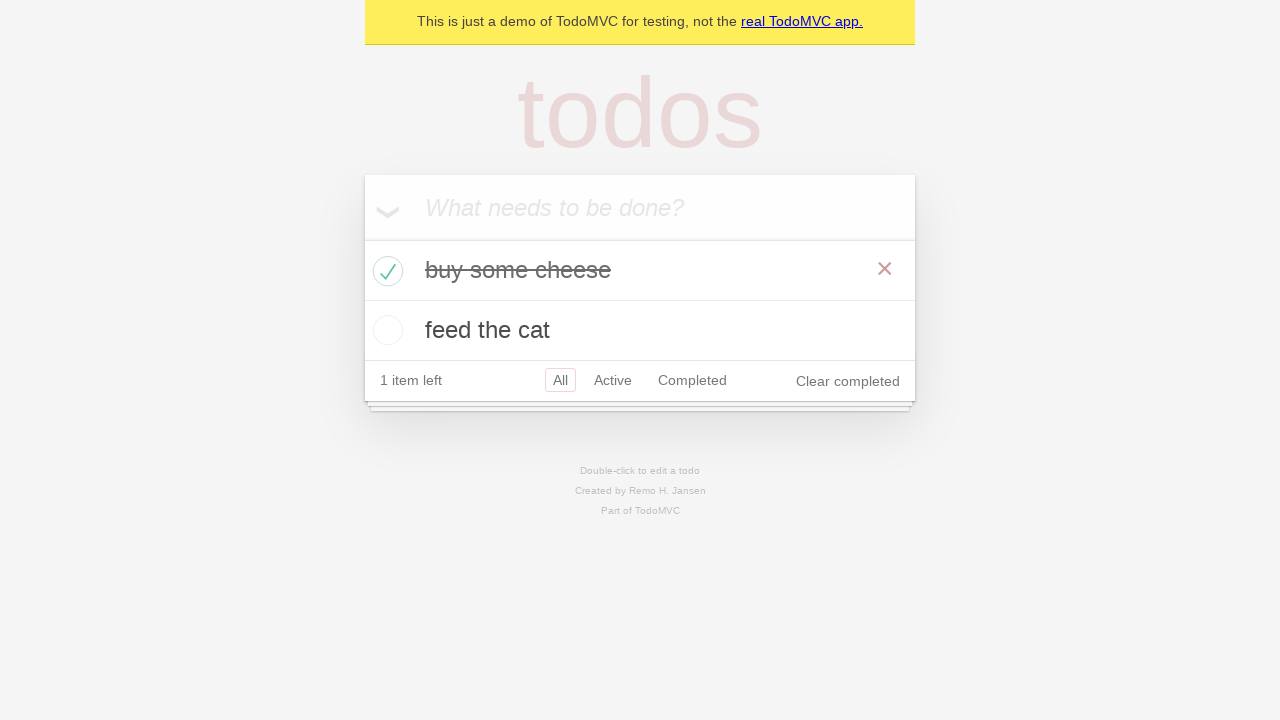

Unchecked toggle box to un-mark first item as complete at (385, 271) on .todo-list li >> nth=0 >> .toggle
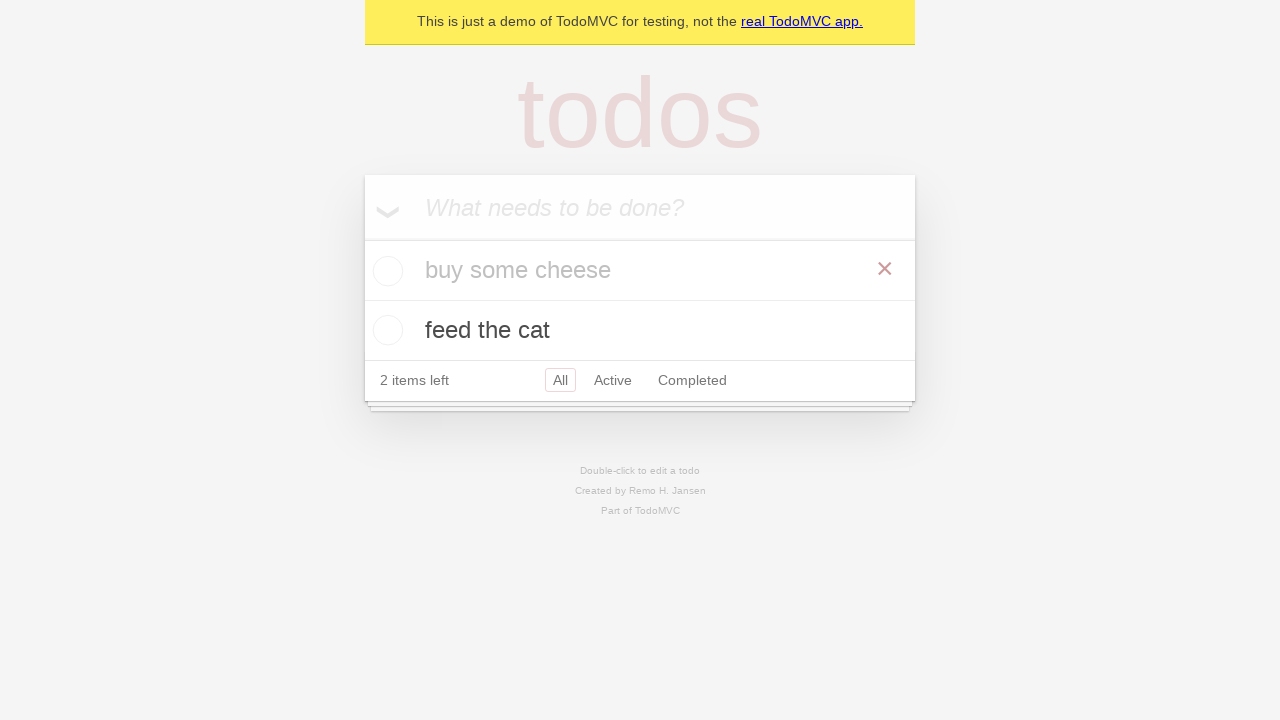

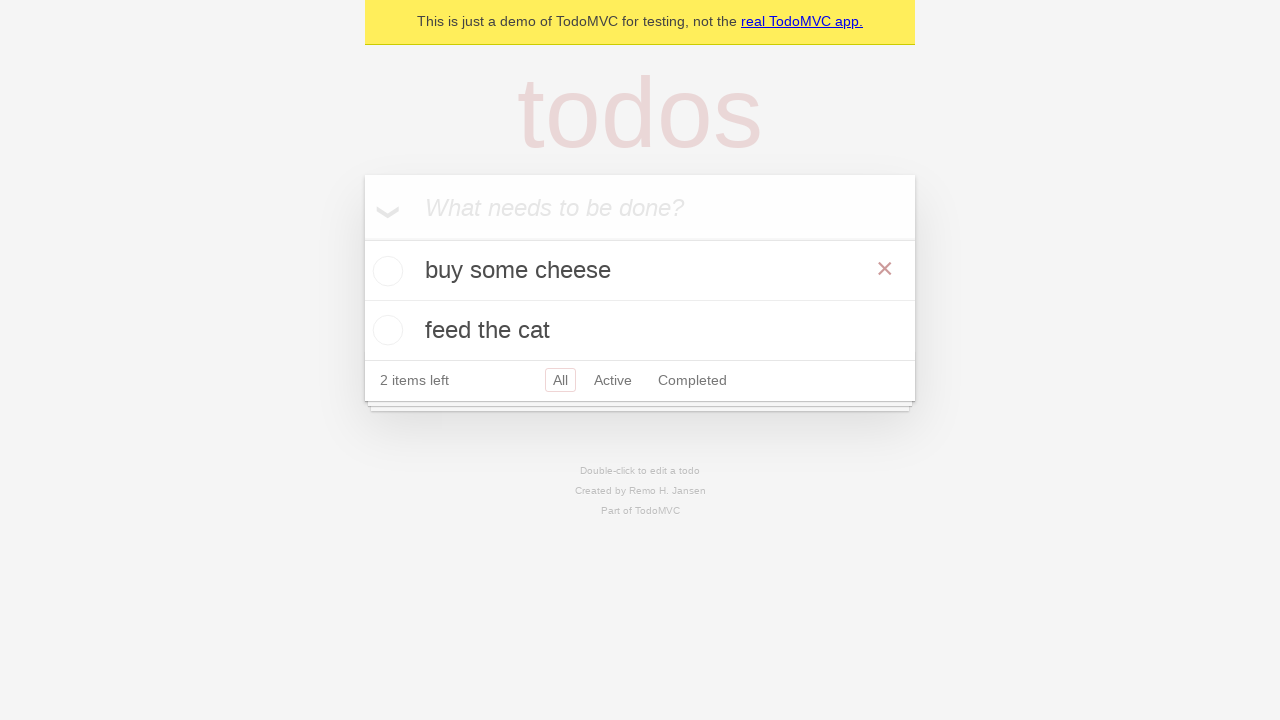